Tests registration form functionality by filling in various fields including first name, last name, address, email, and phone number

Starting URL: https://demo.automationtesting.in/Register.html

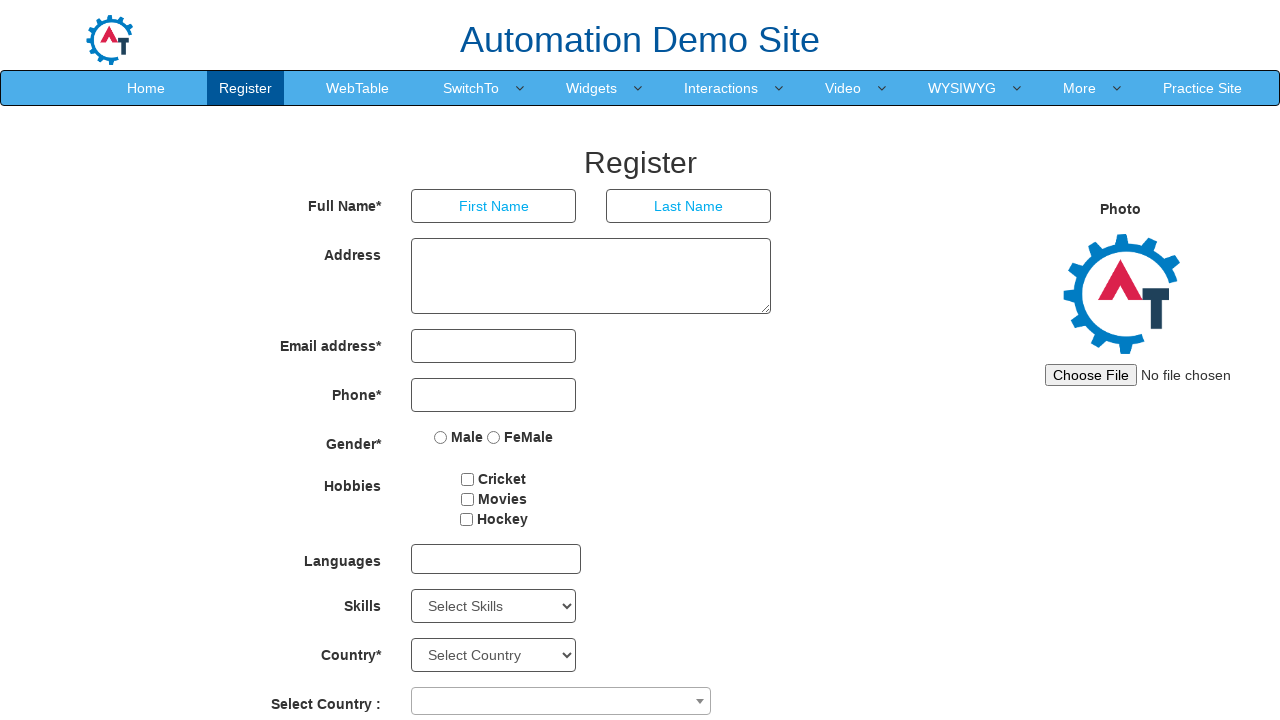

Filled first name field with 'Test' on //input[contains(@ng-model,'FirstName')]
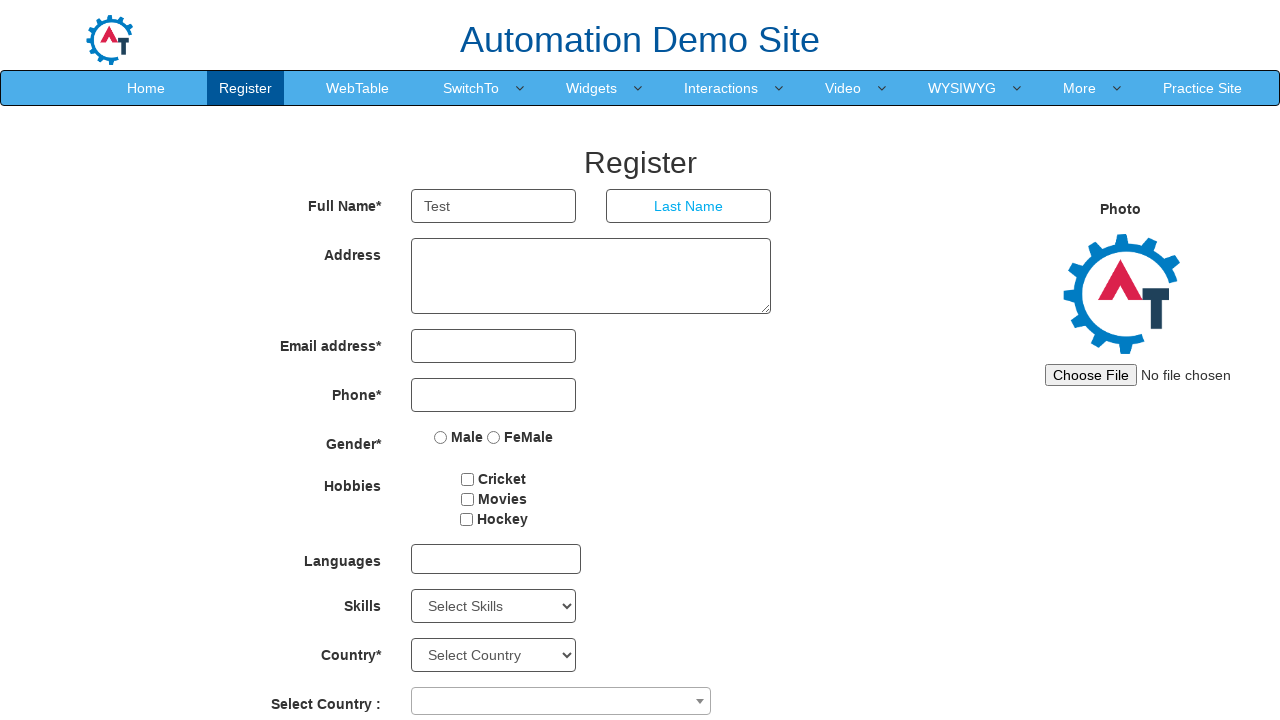

Filled last name field with 'Demo' on //input[contains(@ng-model,'LastName')]
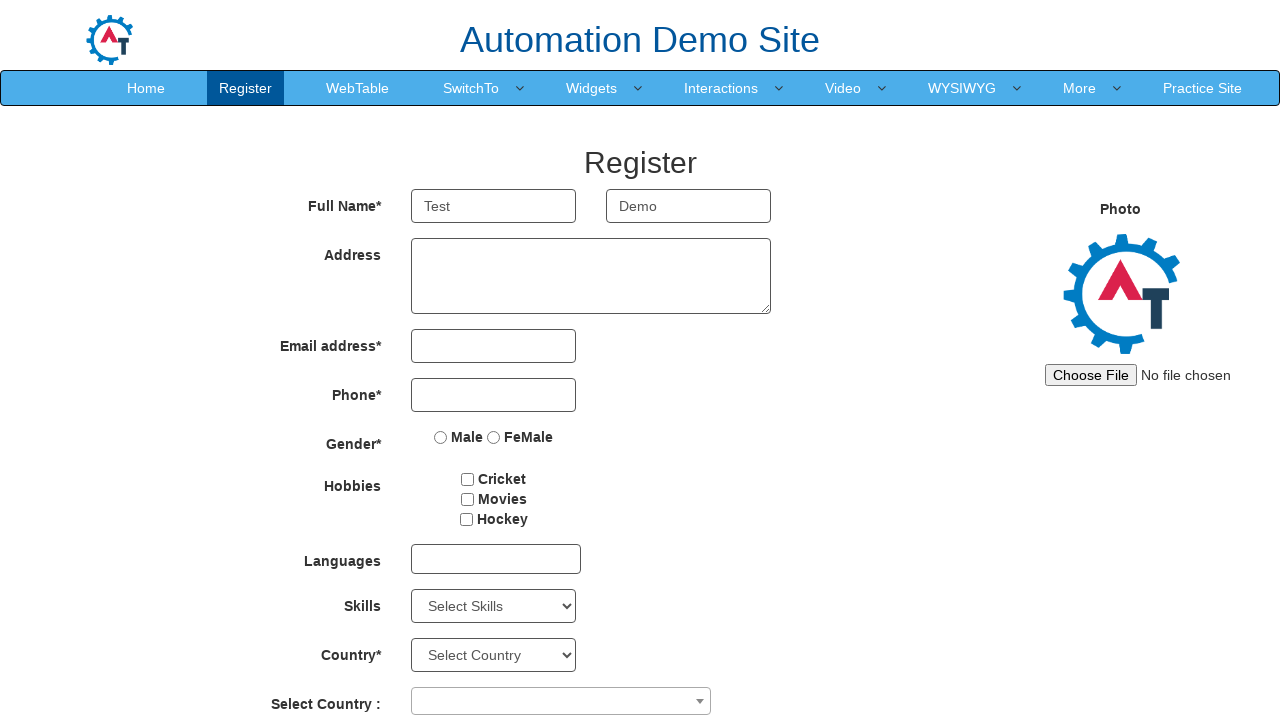

Filled address field with 'xyz,0005' on //input[contains(@ng-model,'Adress')]
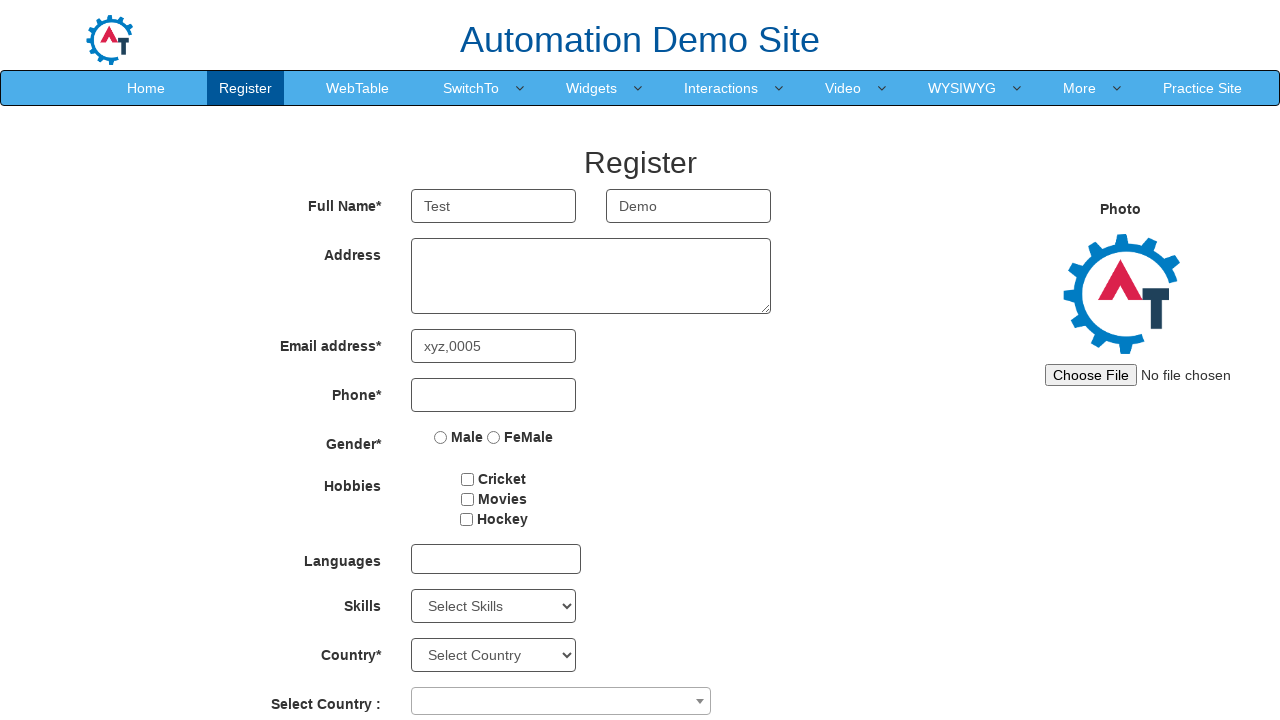

Filled email address field with 'test001@gmail.com' on //input[contains(@ng-model,'EmailAdress')]
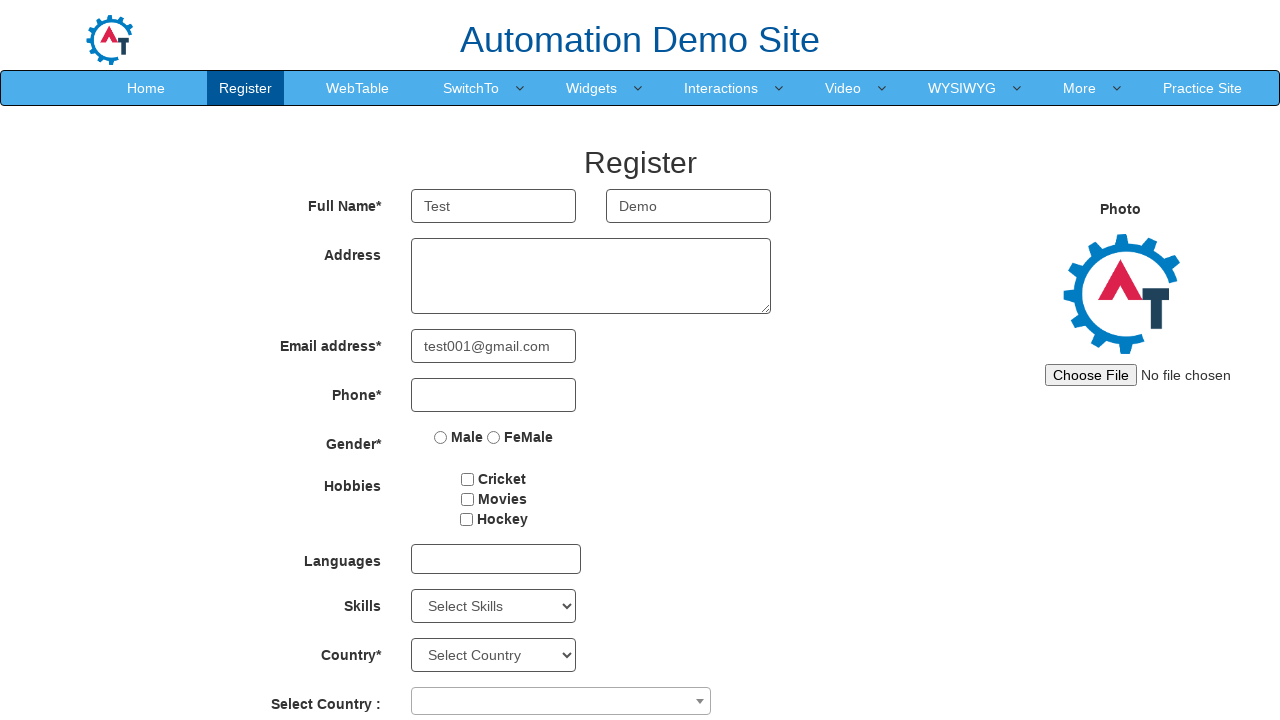

Filled phone number field with '1234567890' on //input[contains(@ng-model,'Phone')]
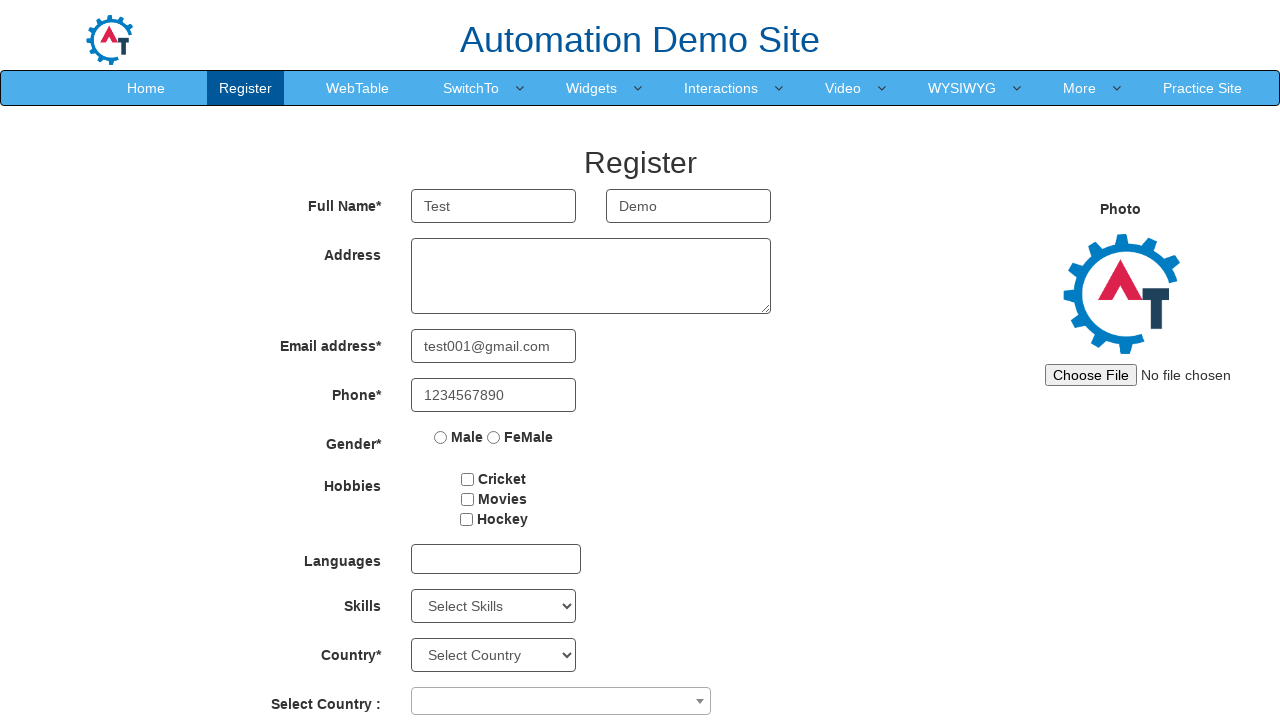

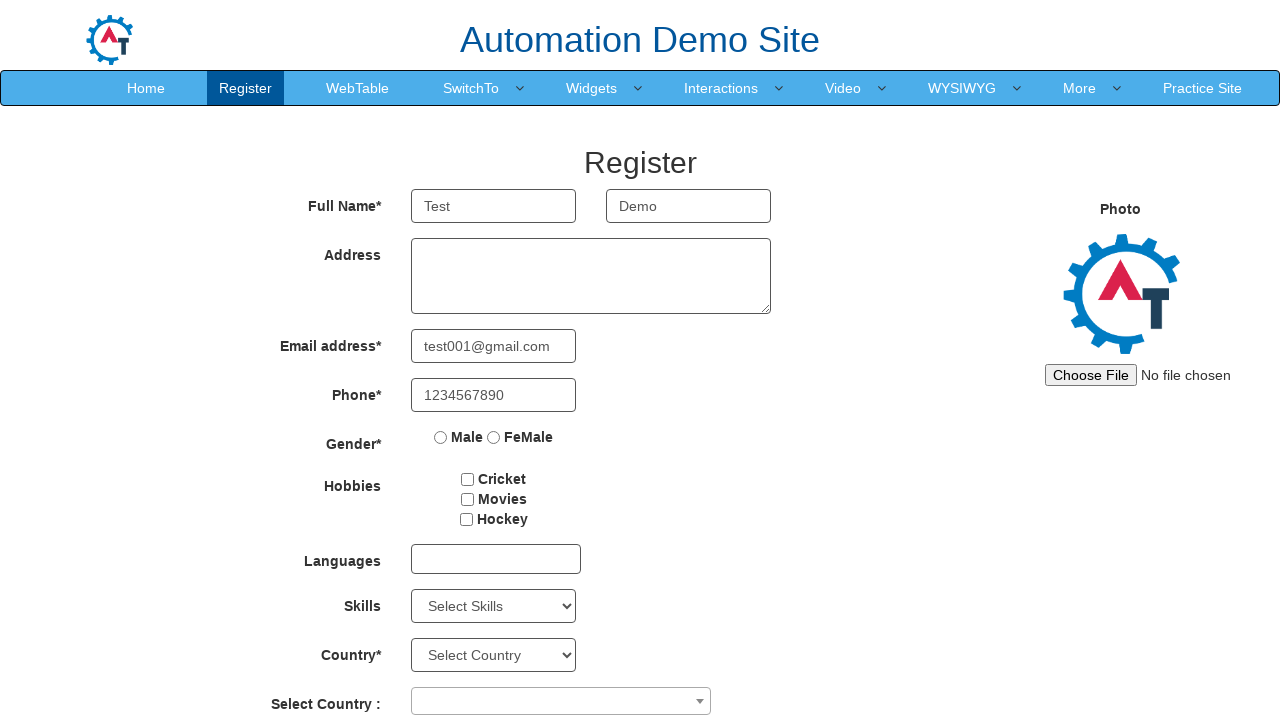